Tests AJAX loading functionality by clicking a button and waiting for dynamically loaded content to appear

Starting URL: http://uitestingplayground.com/ajax

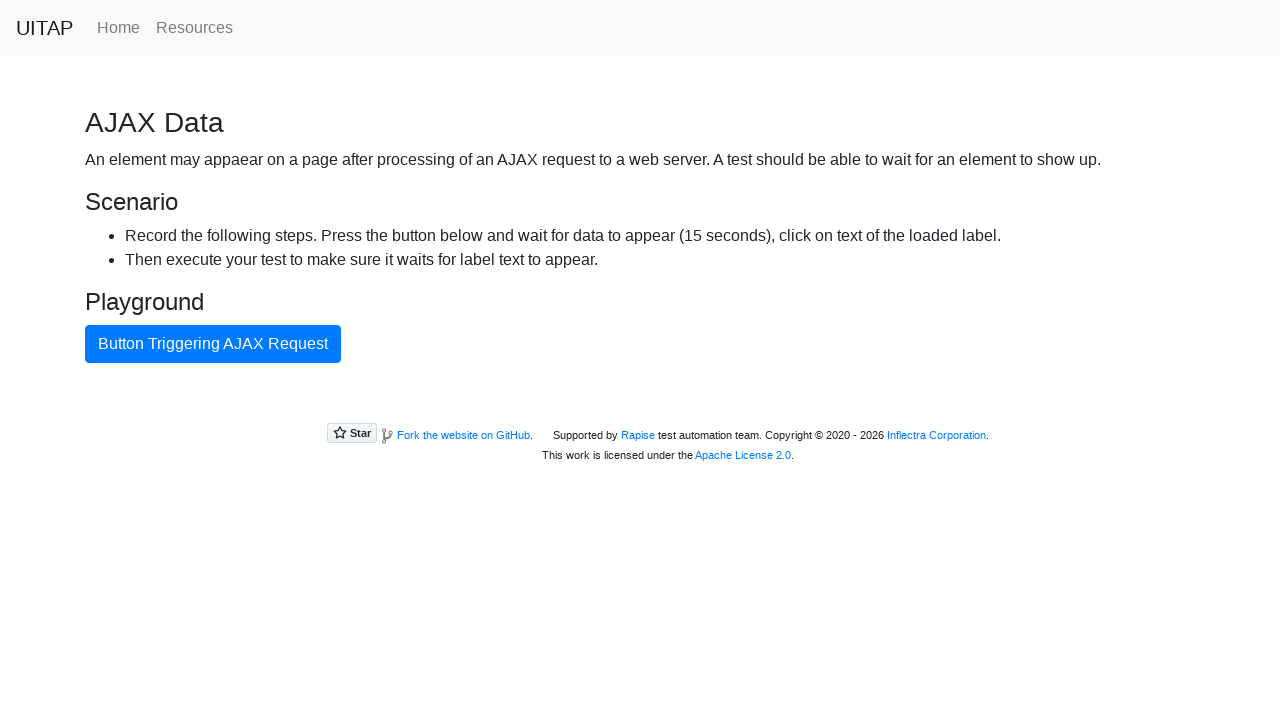

Navigated to AJAX test page at http://uitestingplayground.com/ajax
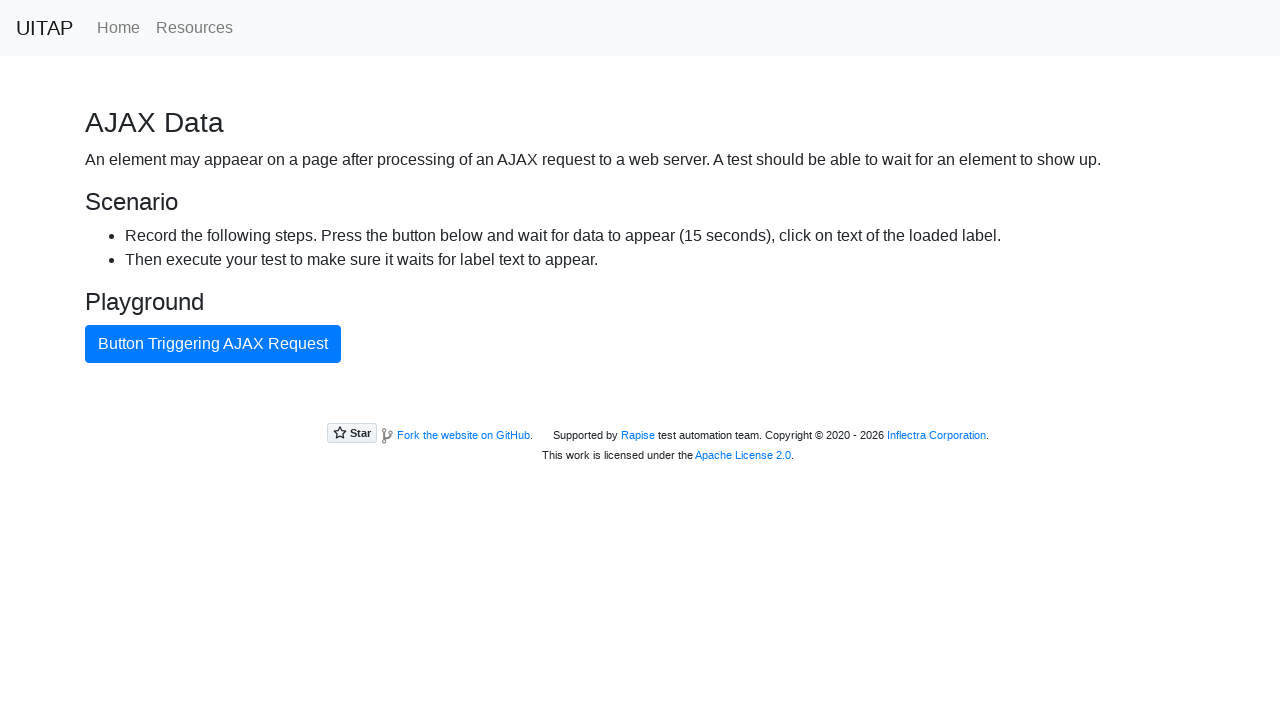

Clicked AJAX button to trigger dynamic content loading at (213, 344) on button#ajaxButton
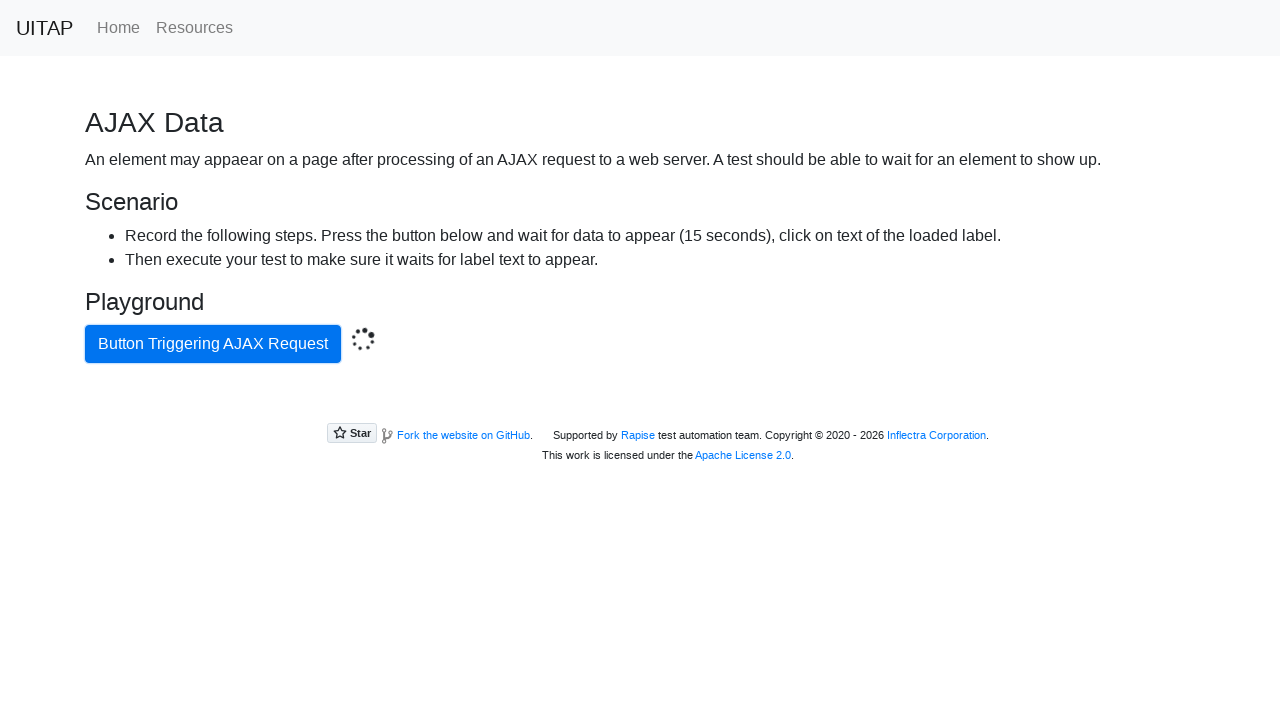

AJAX content loaded successfully - success message appeared
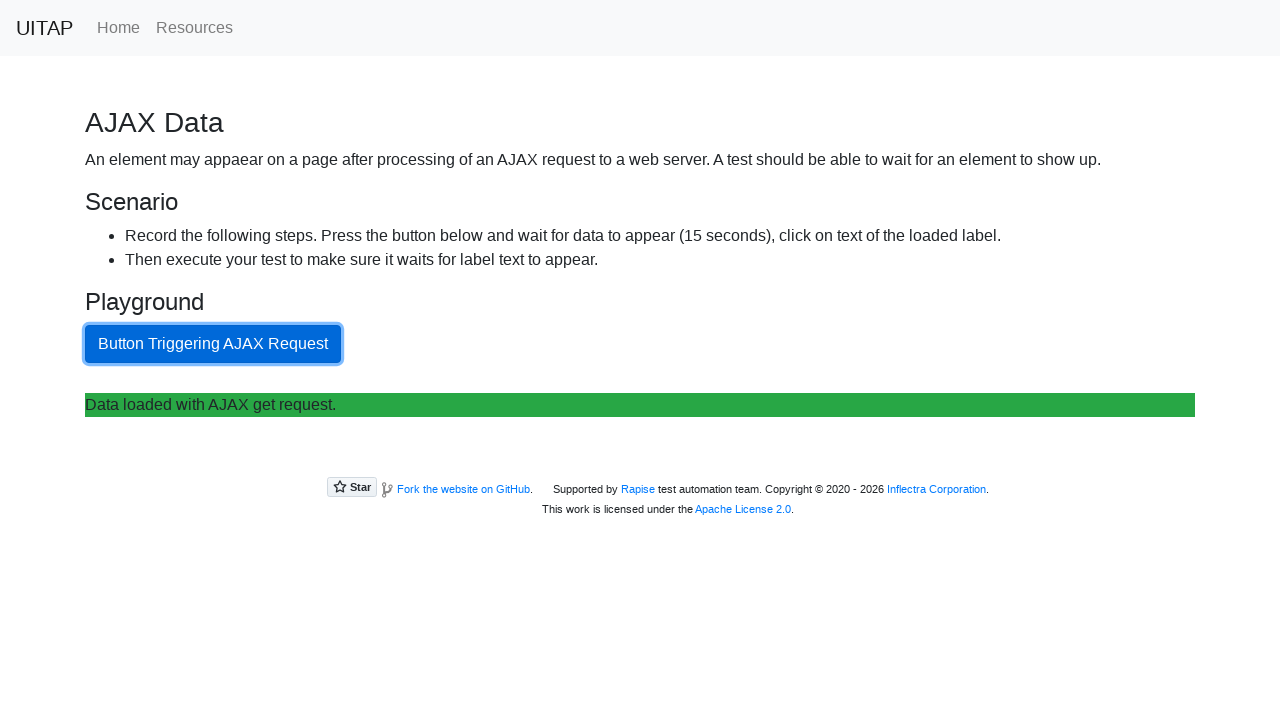

Retrieved text content from loaded success message
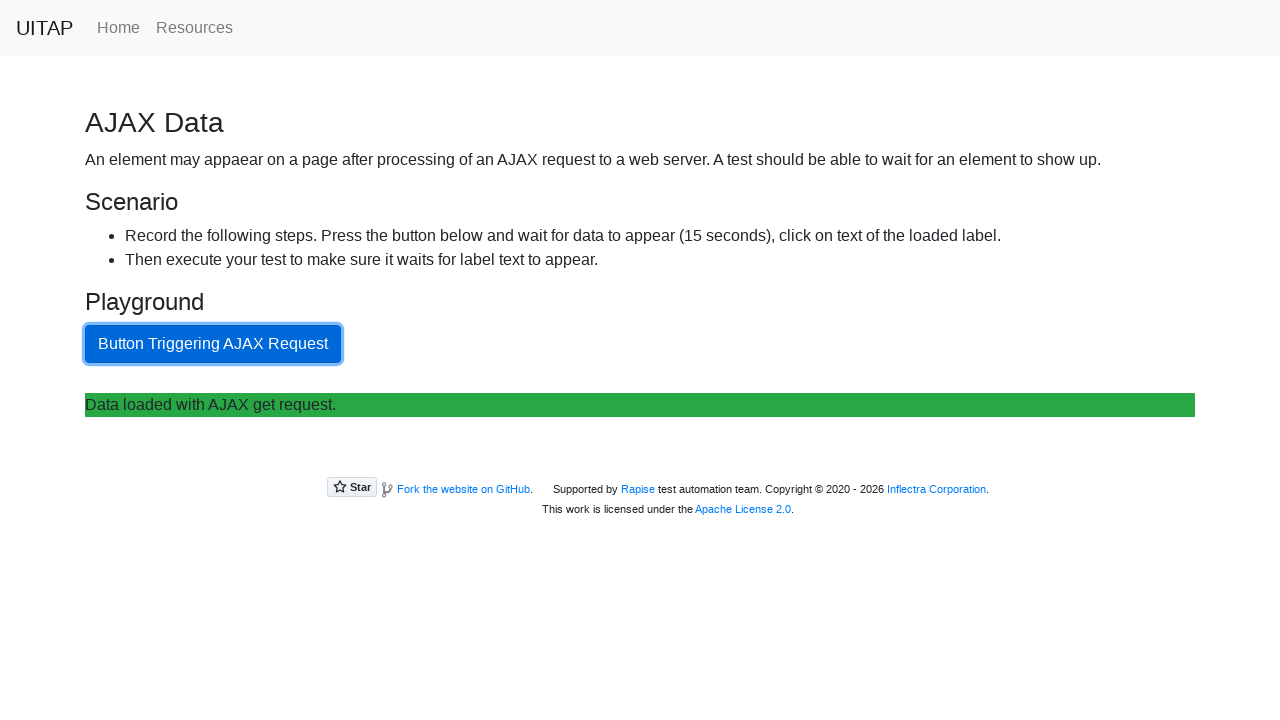

Verified that loaded text equals 'Data loaded with AJAX get request.'
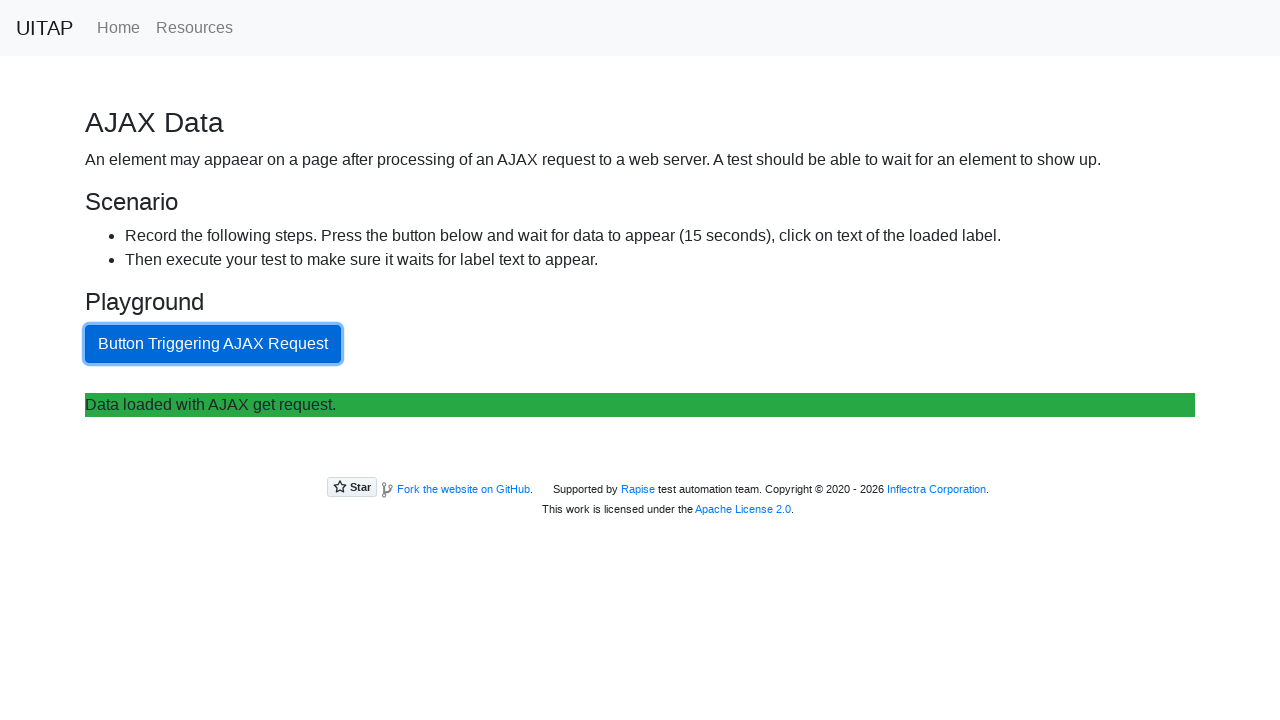

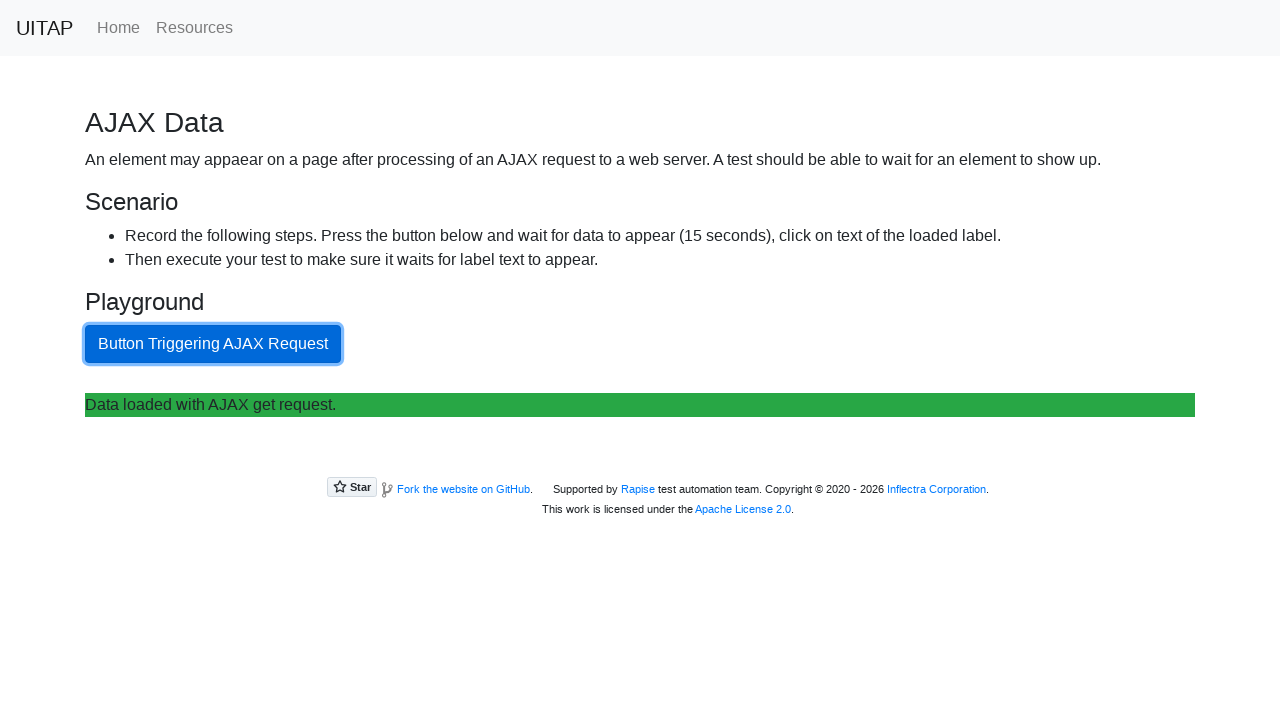